Tests window handling functionality by navigating to a demo page and clicking a button that opens a new tabbed window

Starting URL: http://demo.automationtesting.in/Windows.html

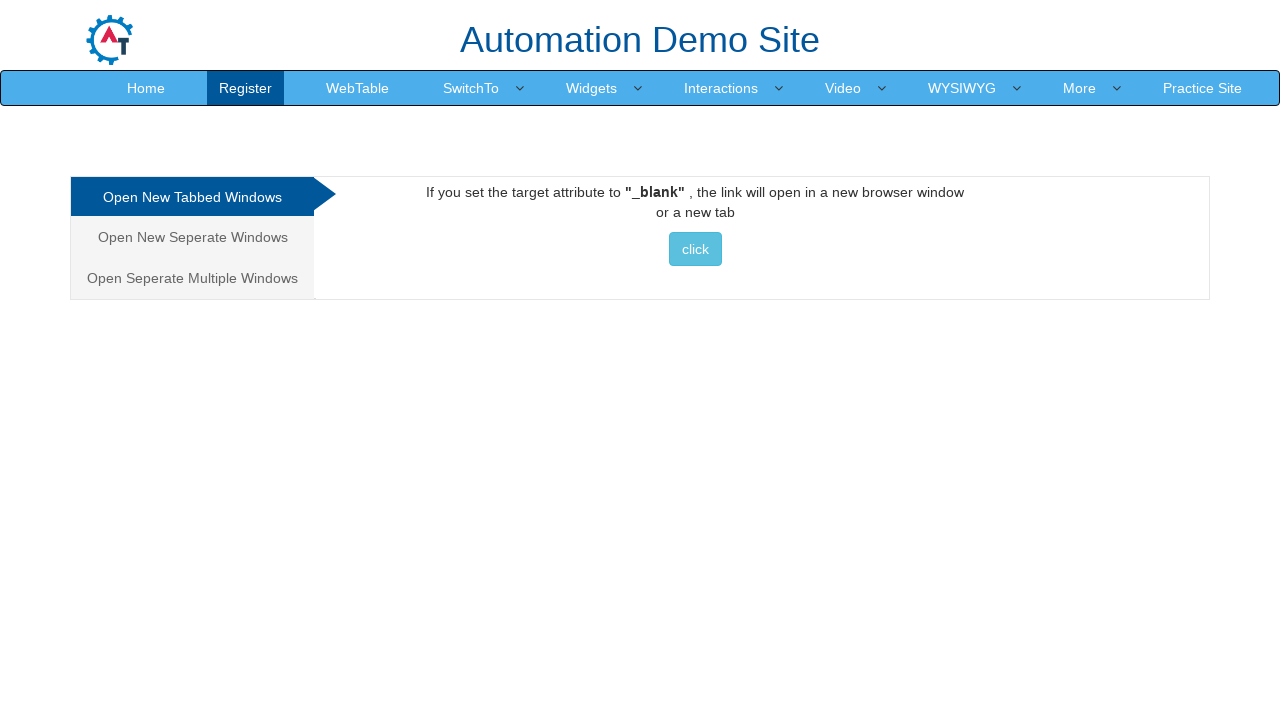

Clicked button to open new tabbed window at (695, 249) on xpath=//*[@id='Tabbed']/a/button
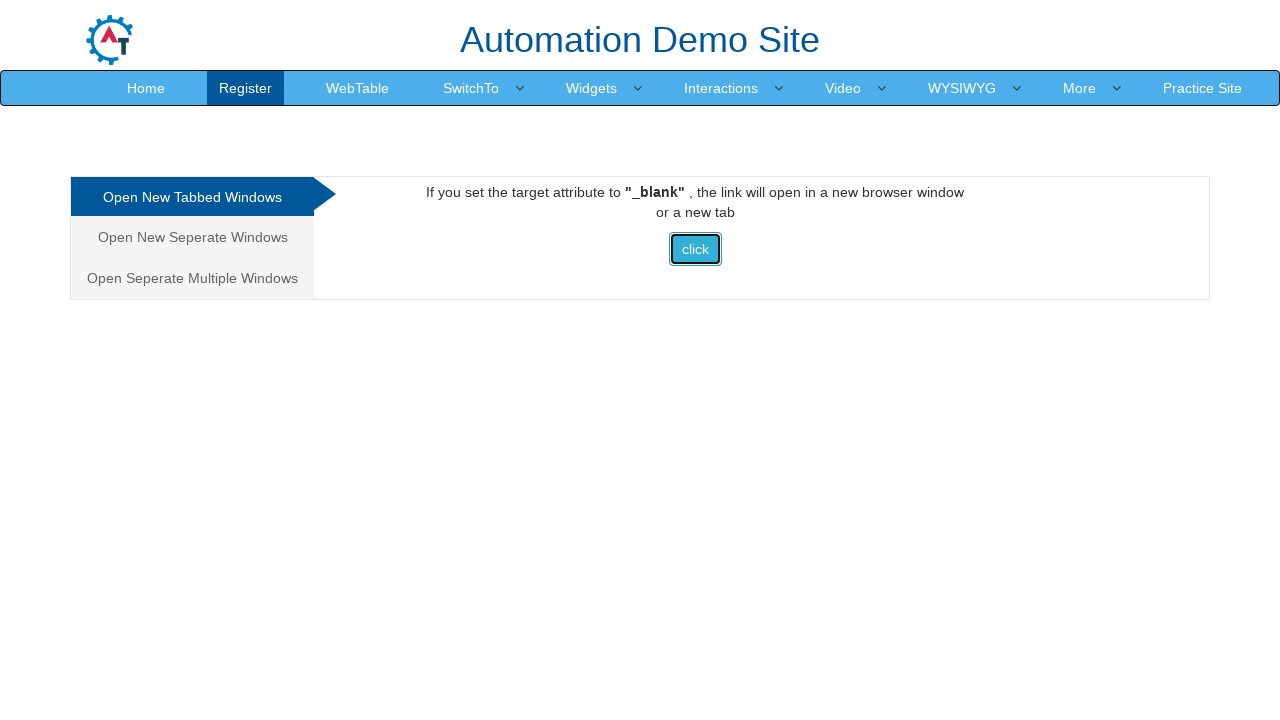

Waited 2 seconds for new window to open
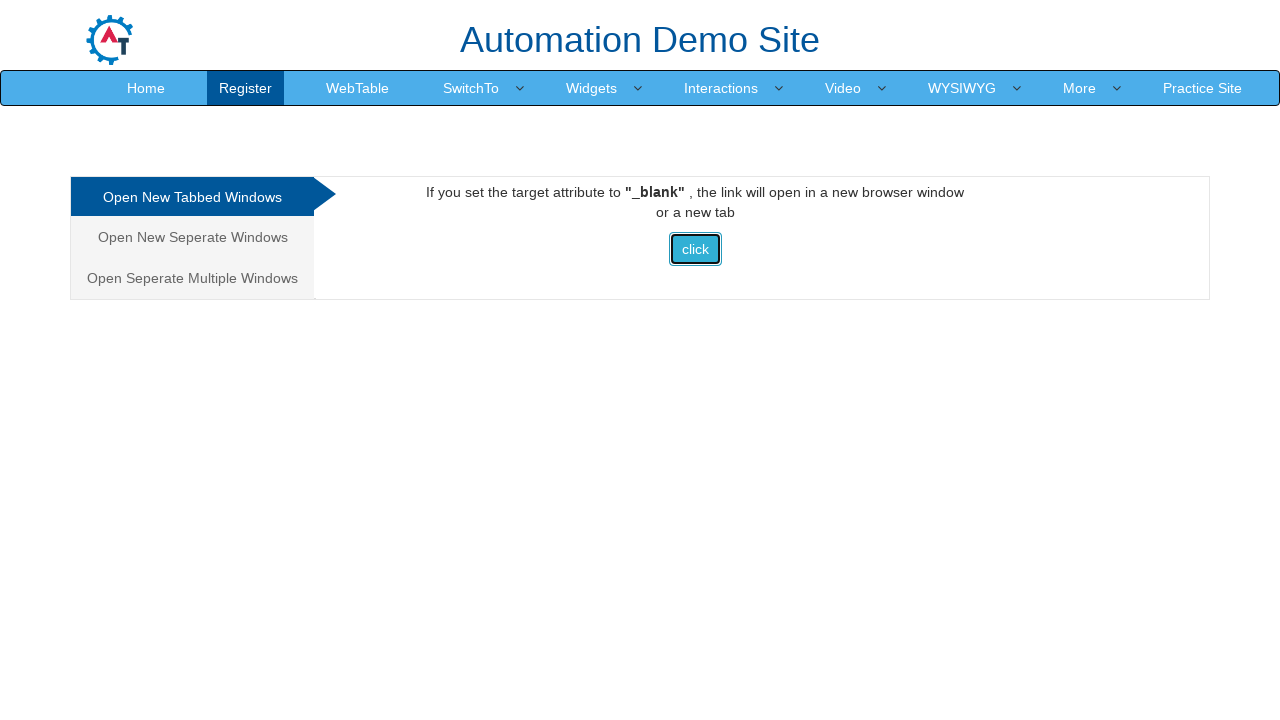

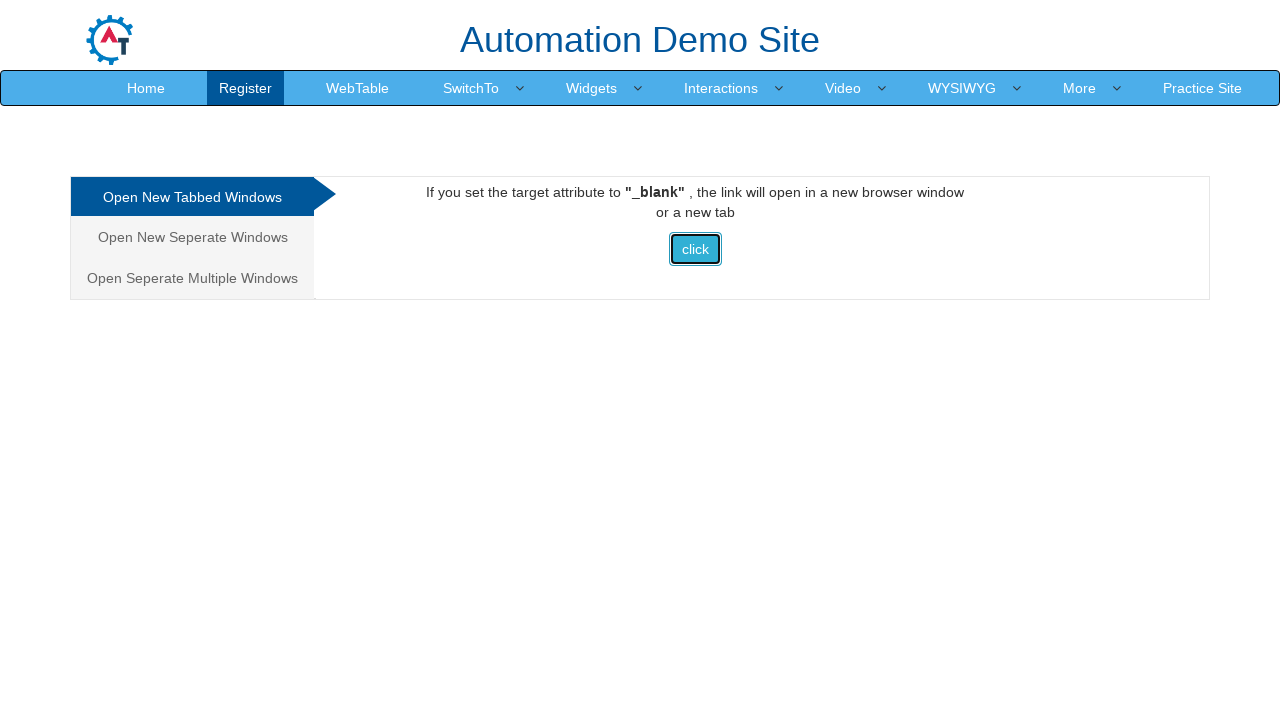